Clicks on the Docs link in the header and verifies the page displays "Getting Started" as the header text

Starting URL: https://webdriver.io

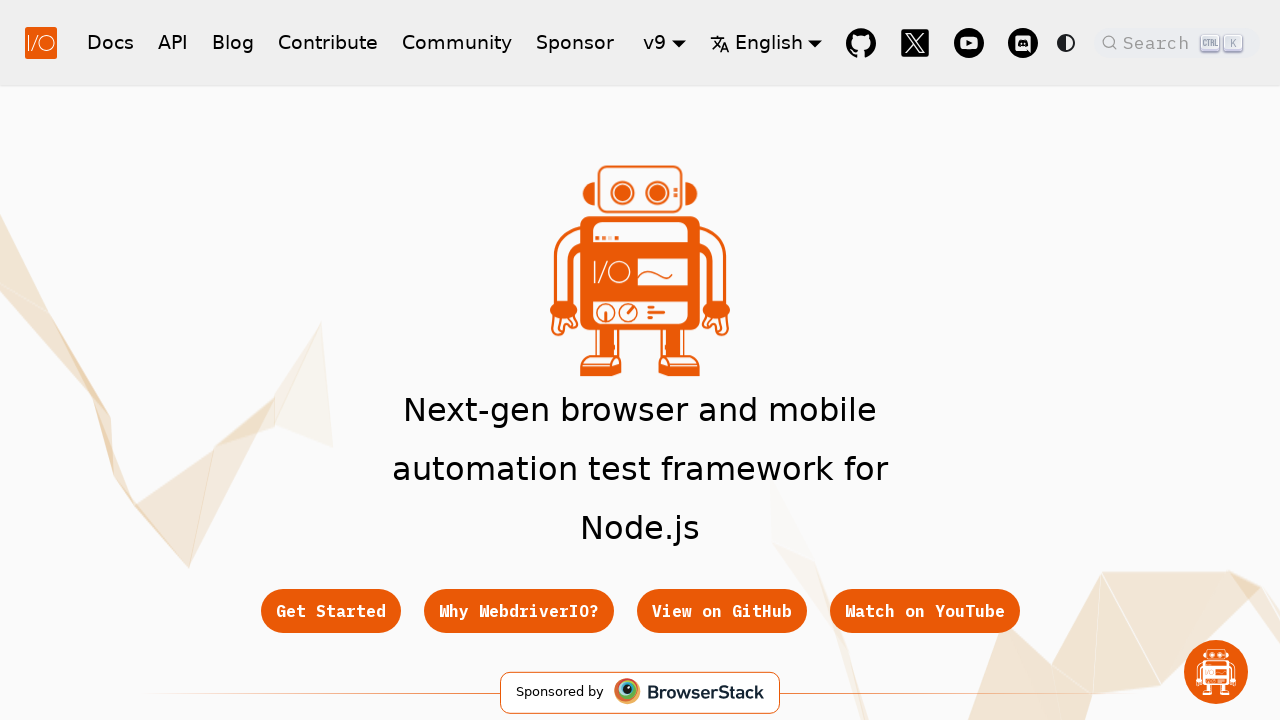

Clicked on Docs link in header at (110, 42) on a[href='/docs/gettingstarted']
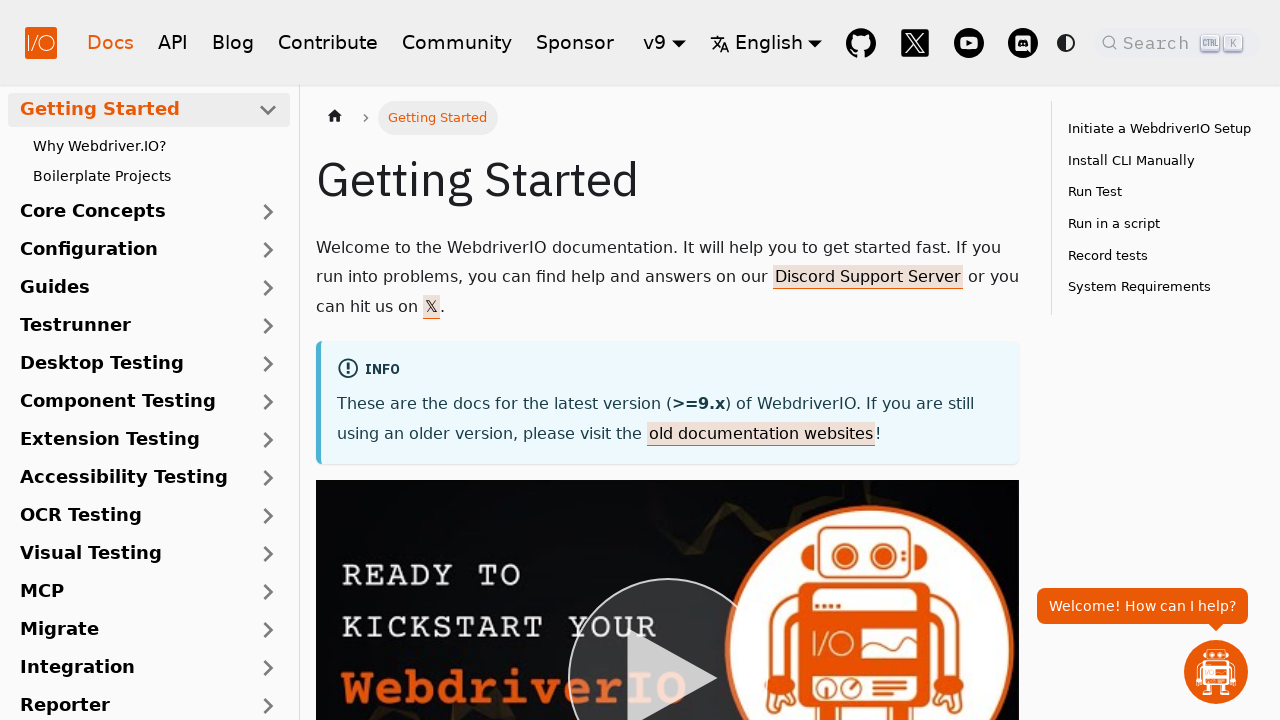

Header text loaded on Docs page
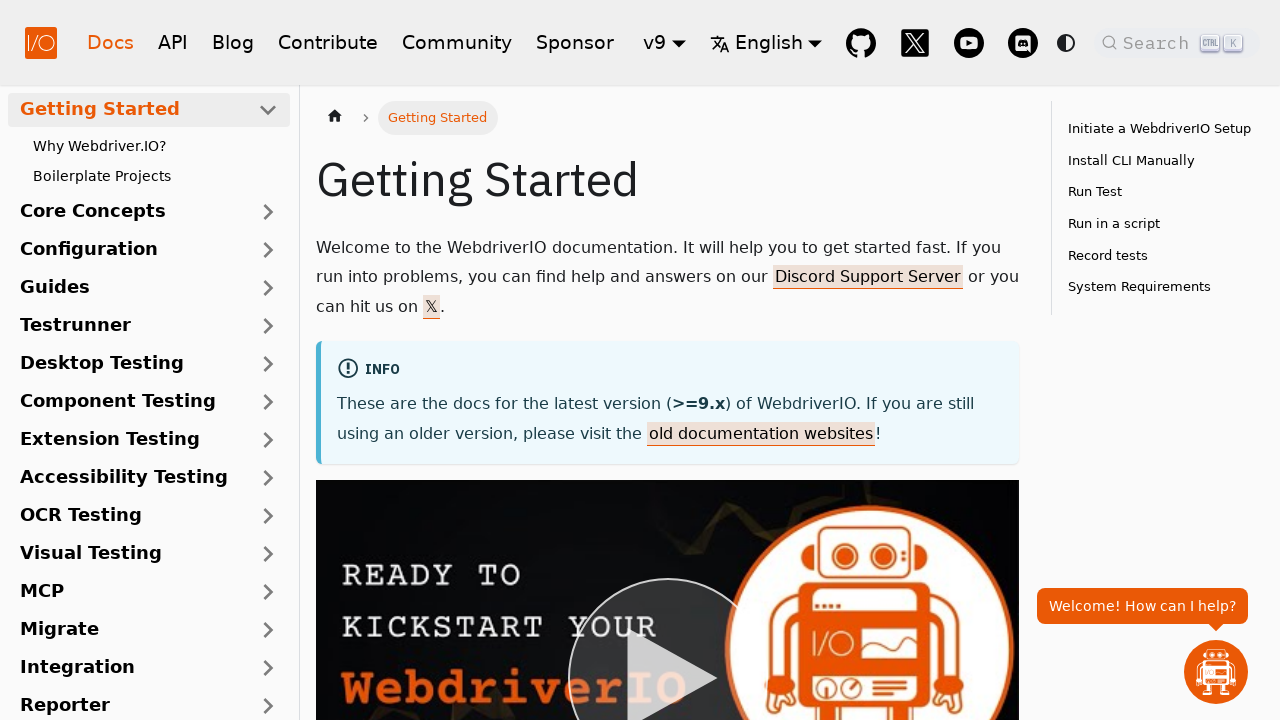

Verified header text displays 'Getting Started'
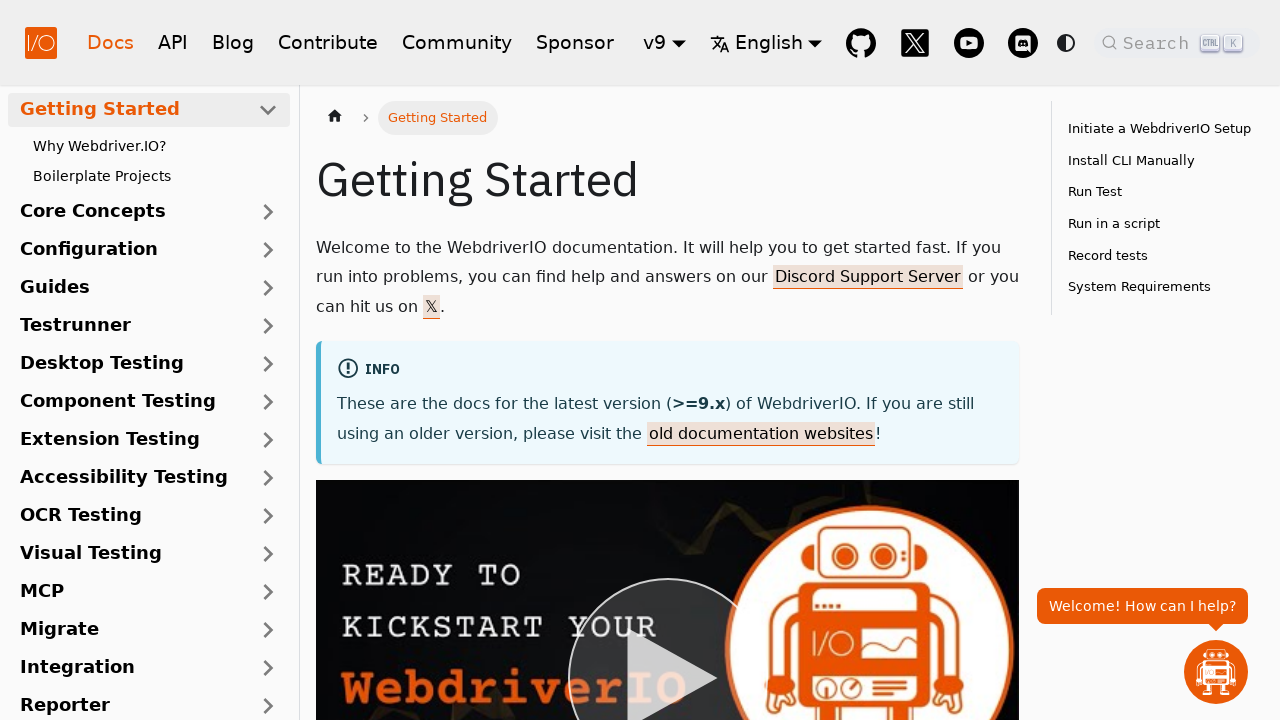

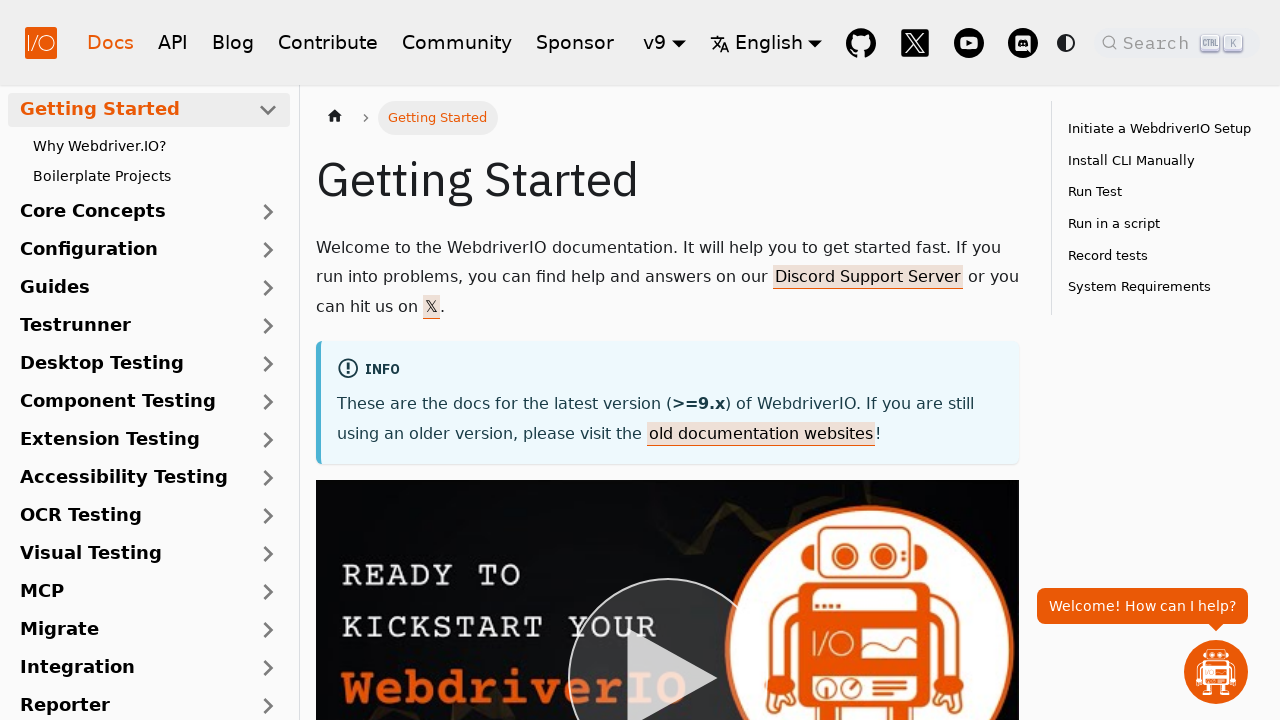